Tests various link types on a demo QA page including links that open new tabs and API links that return different HTTP status codes (created, no-content, moved, bad-request, unauthorized, forbidden, invalid-url).

Starting URL: https://demoqa.com/links

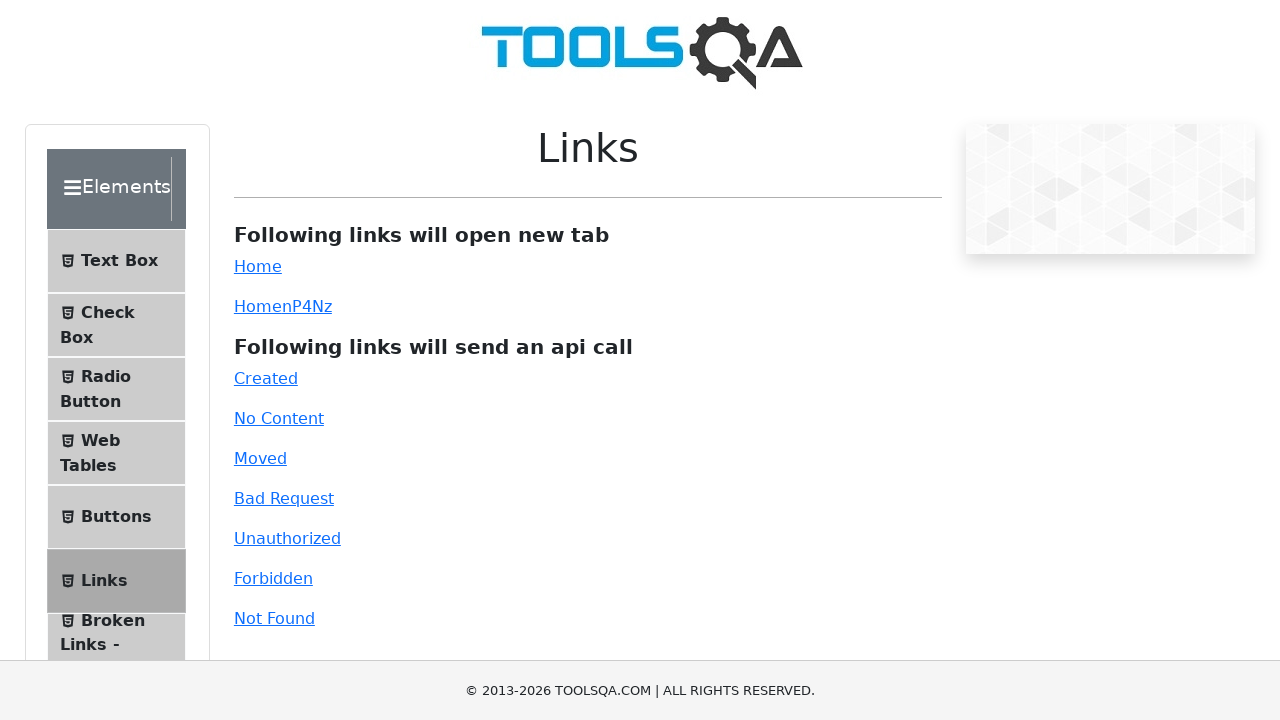

Waited for page to load (domcontentloaded state)
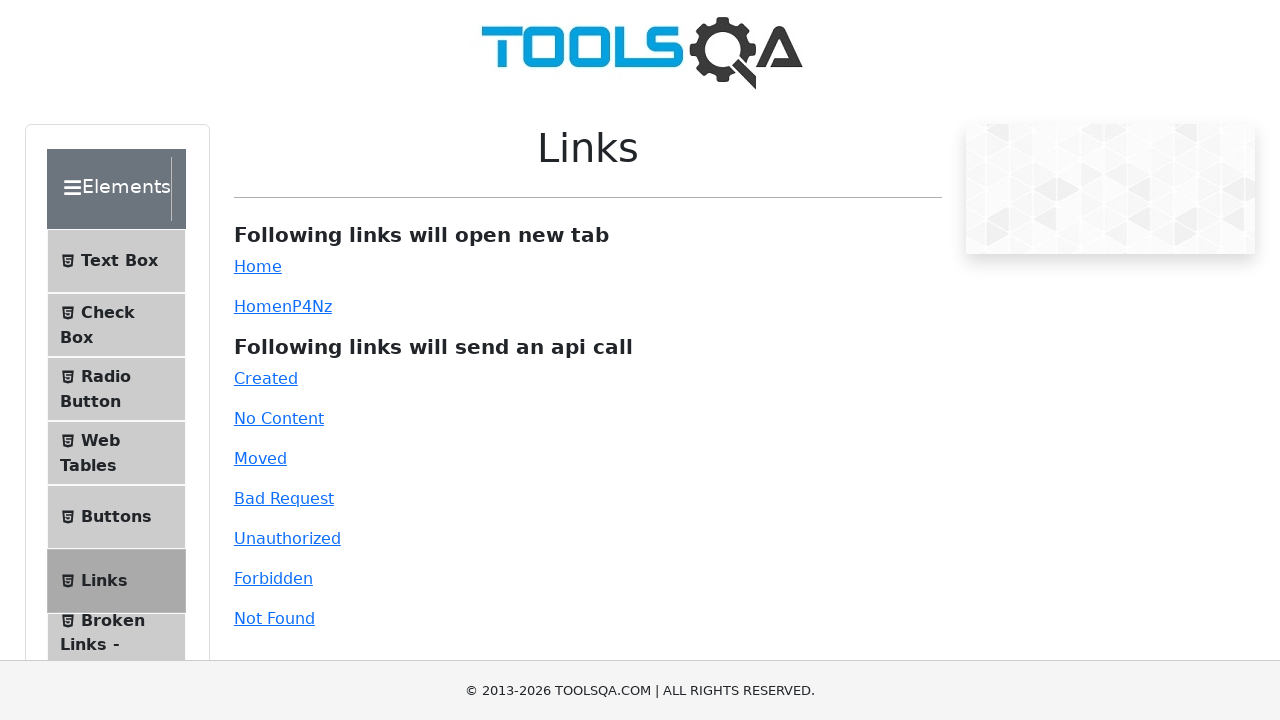

Clicked simple link that opens in new tab at (258, 266) on #simpleLink
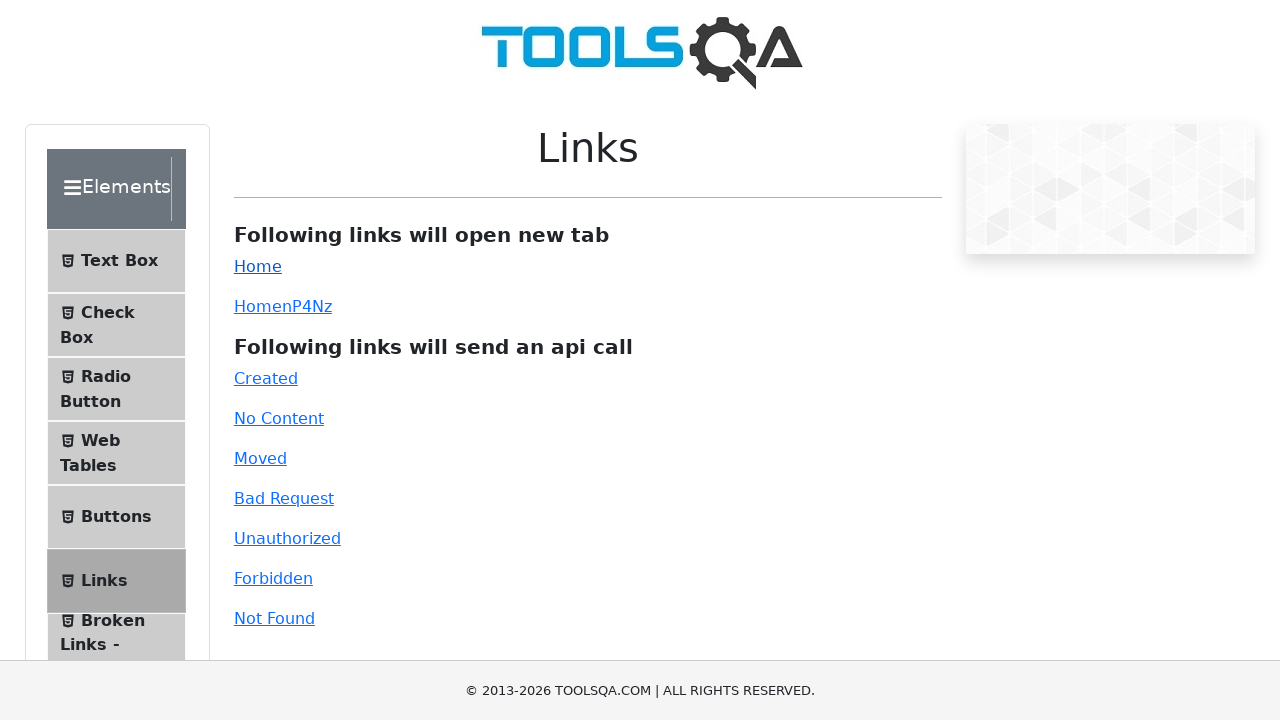

New tab loaded
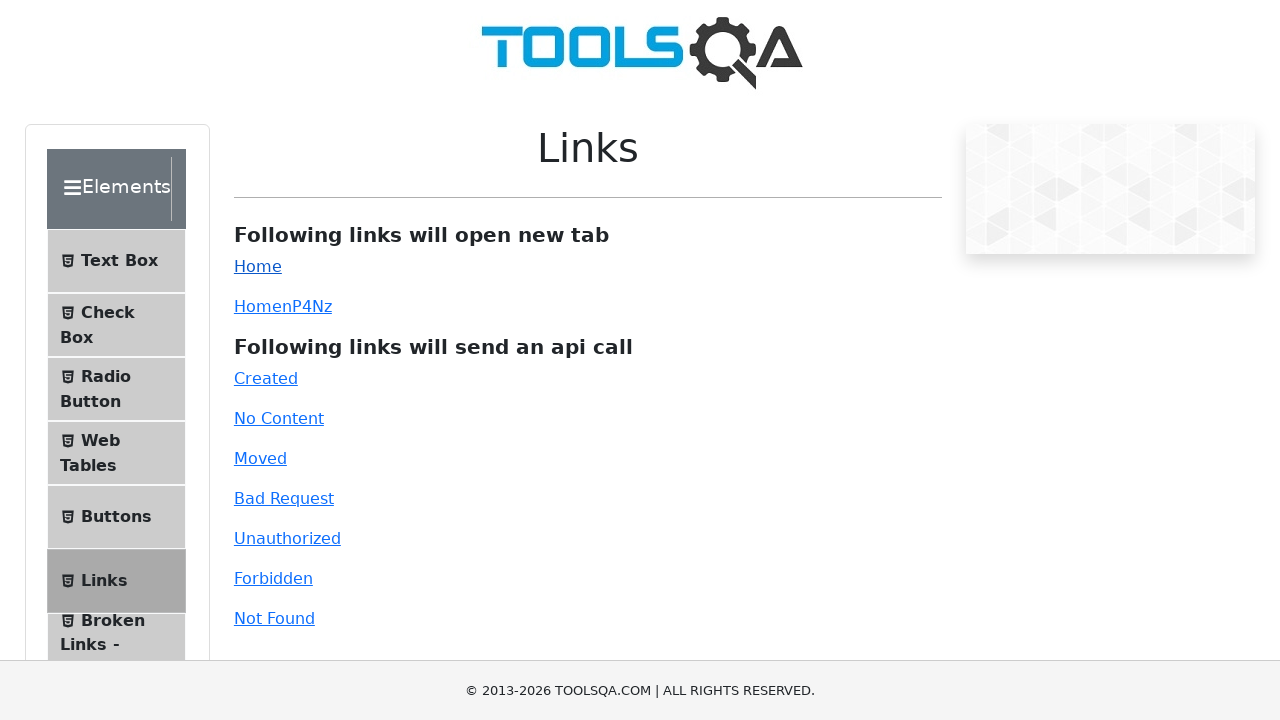

Closed new tab and returned to main page
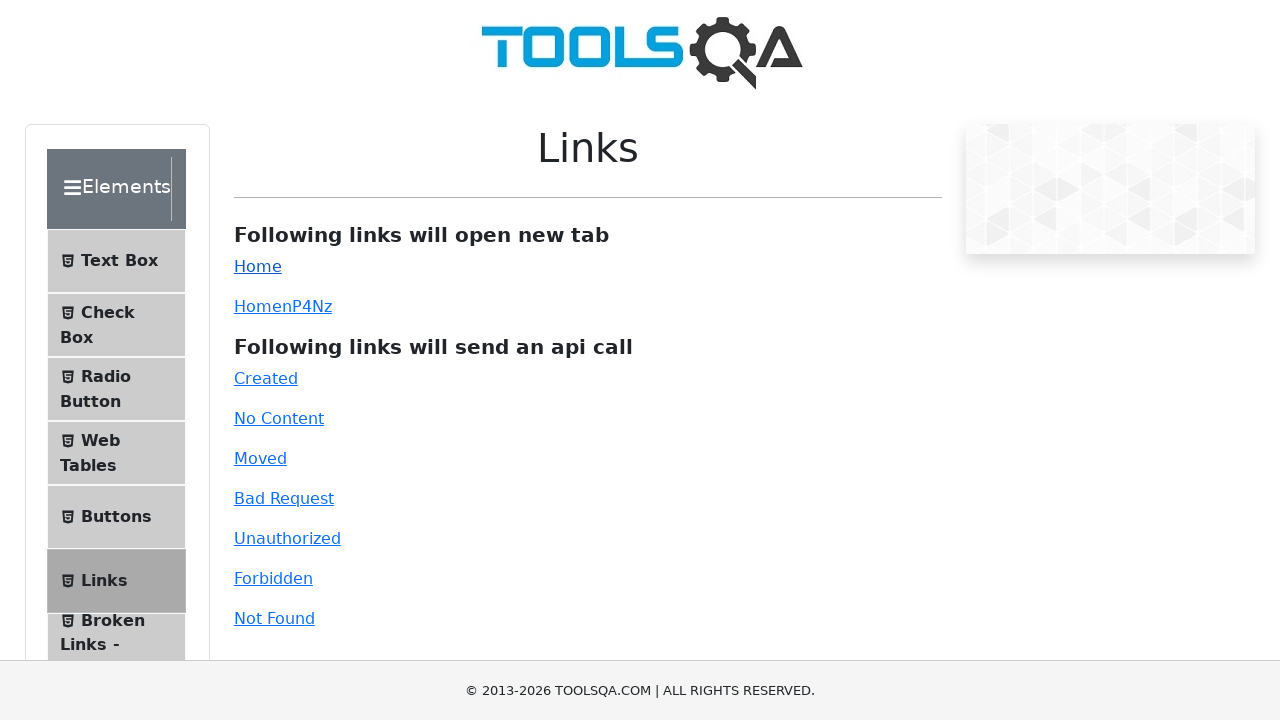

Scrolled down 150px to view API links
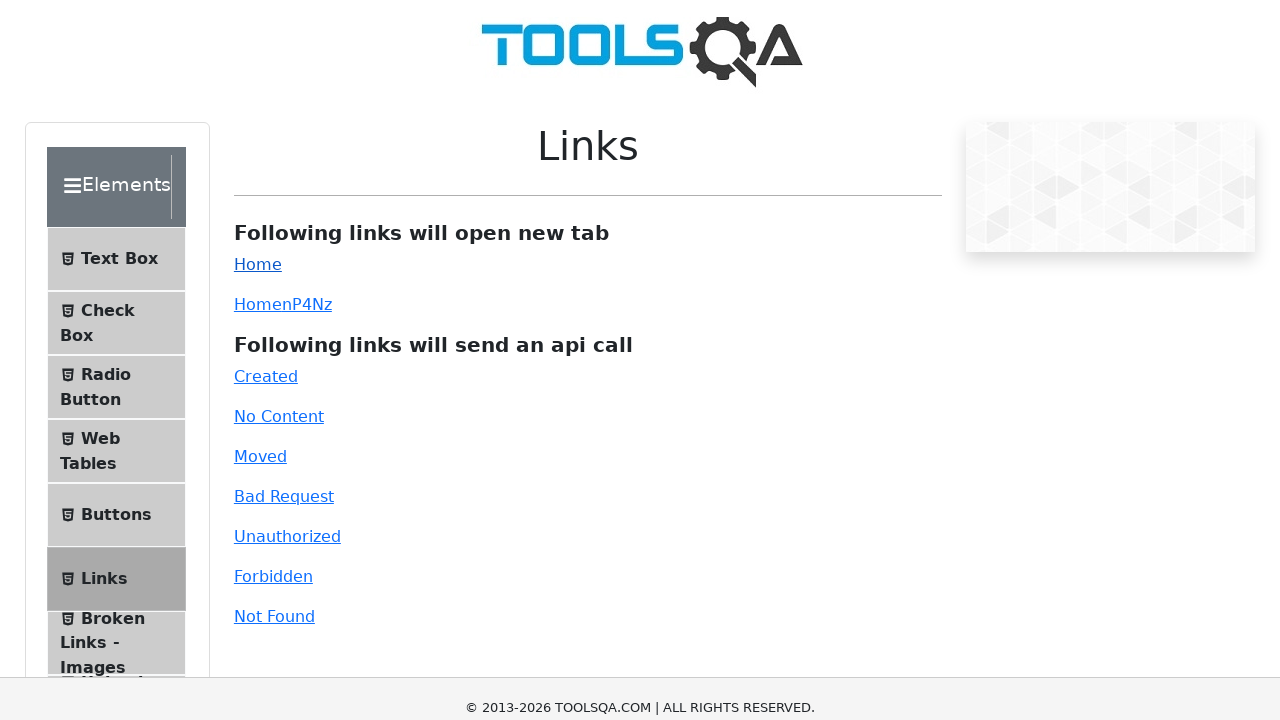

Clicked 'created' API link (201 response) at (266, 228) on #created
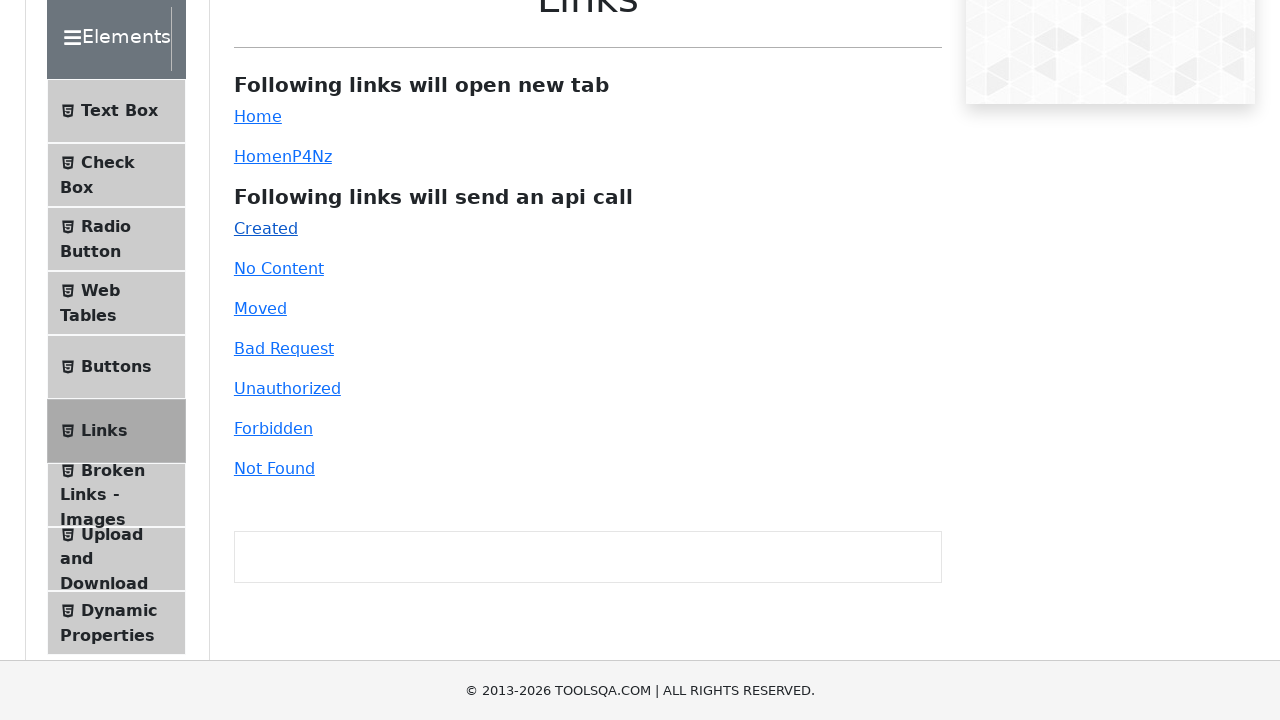

Waited 1 second after clicking 'created' link
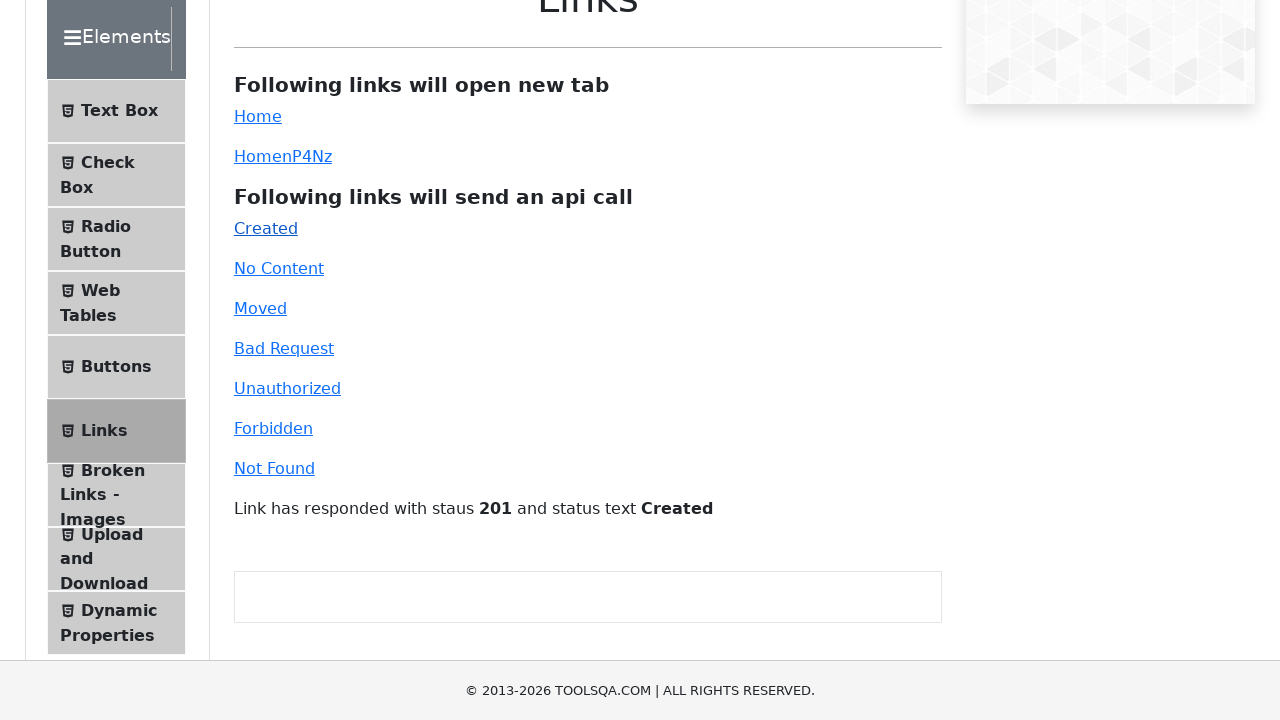

Clicked 'no-content' API link (204 response) at (279, 268) on #no-content
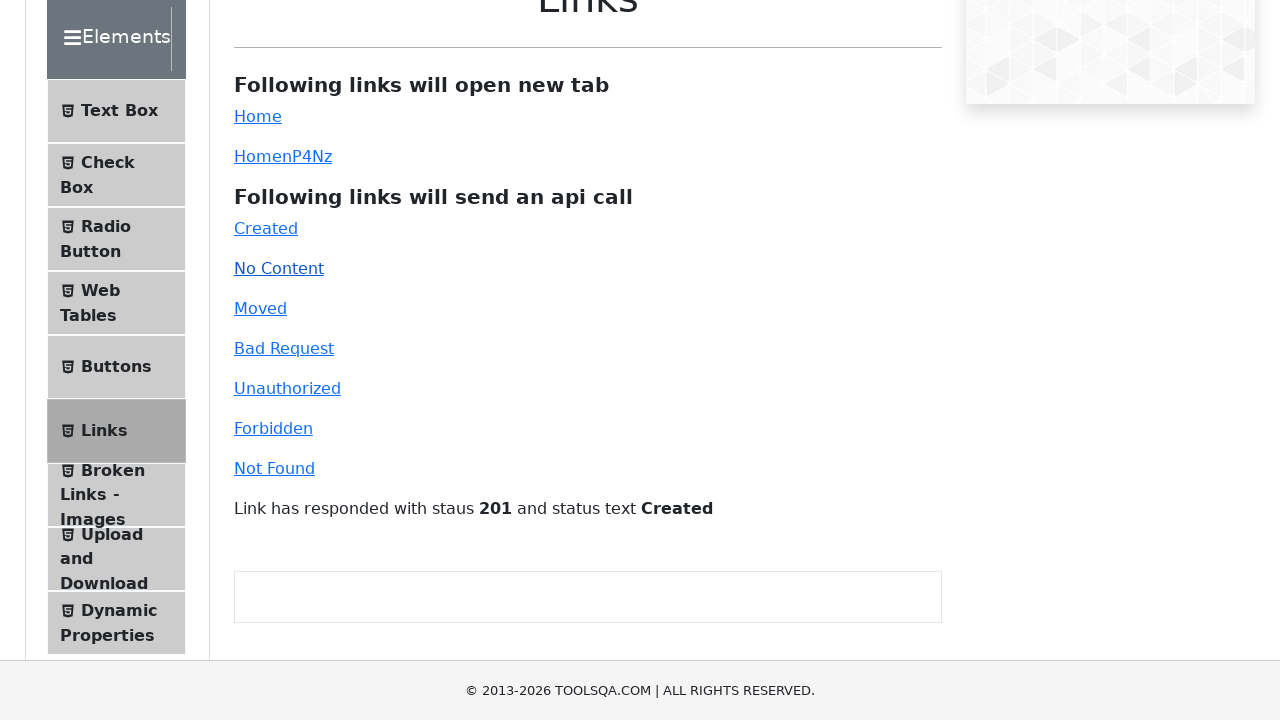

Waited 1 second after clicking 'no-content' link
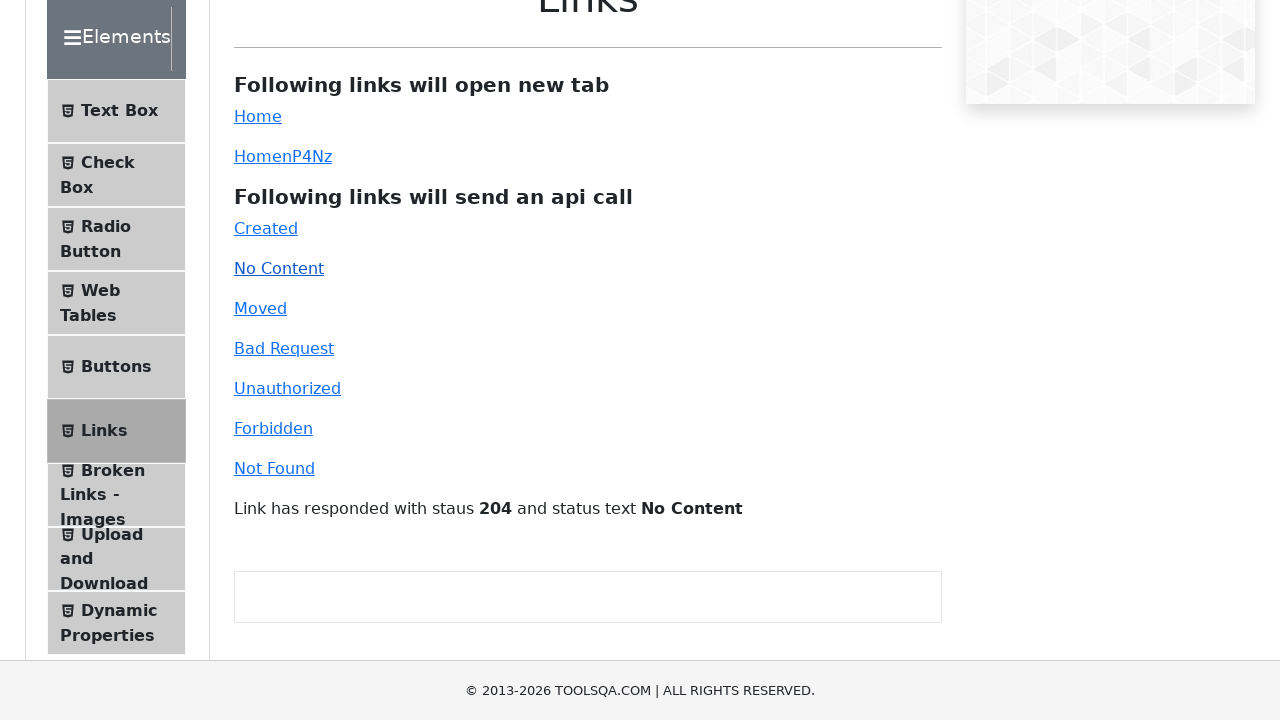

Clicked 'moved' API link (301 response) at (260, 308) on #moved
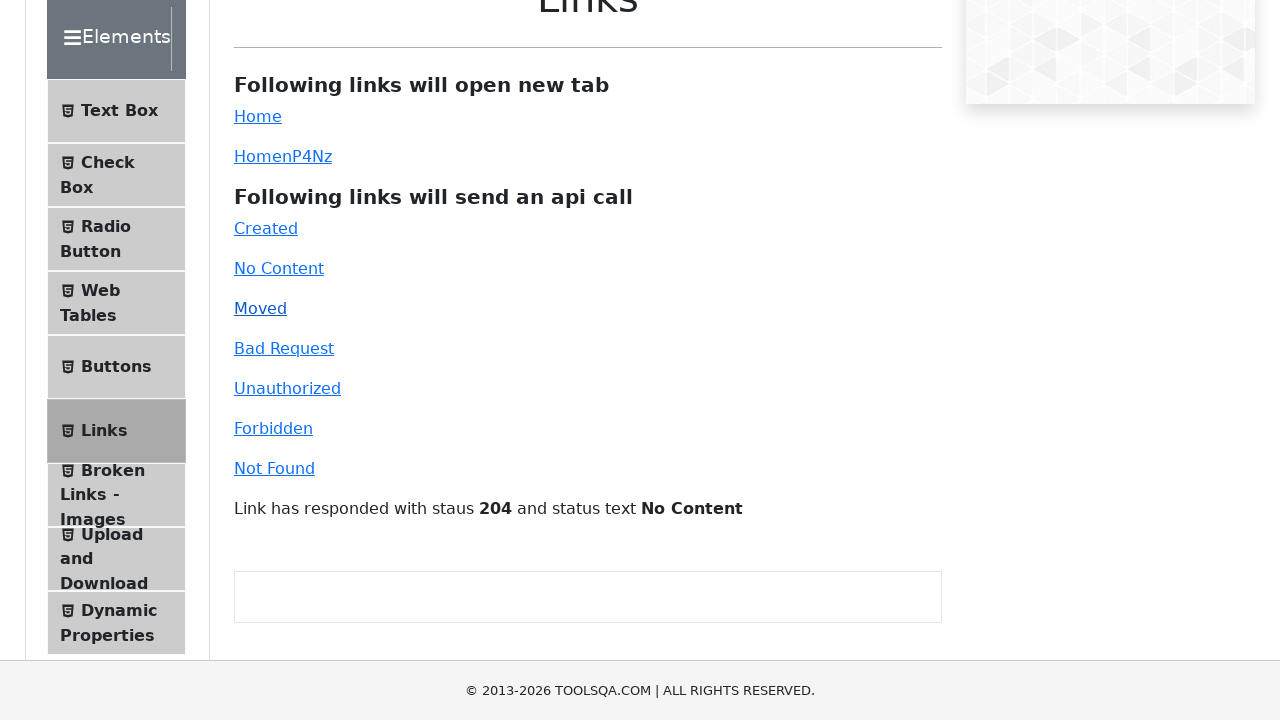

Waited 1 second after clicking 'moved' link
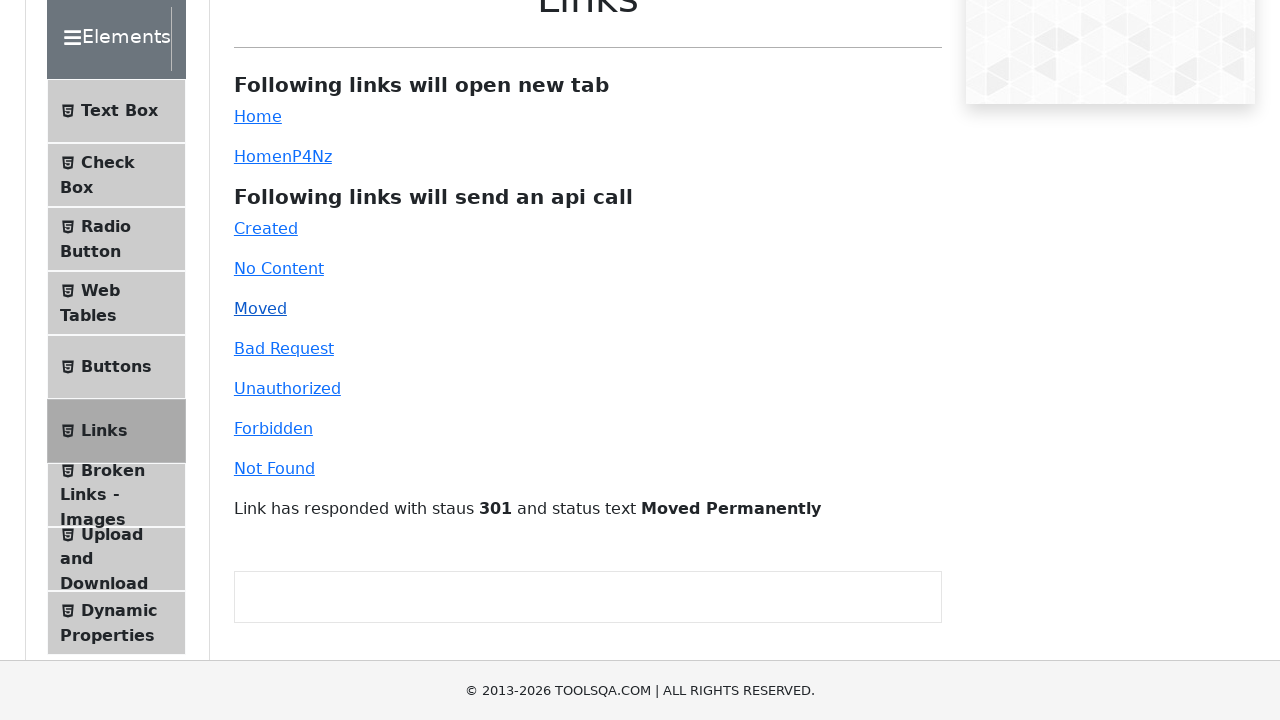

Clicked 'bad-request' API link (400 response) at (284, 348) on #bad-request
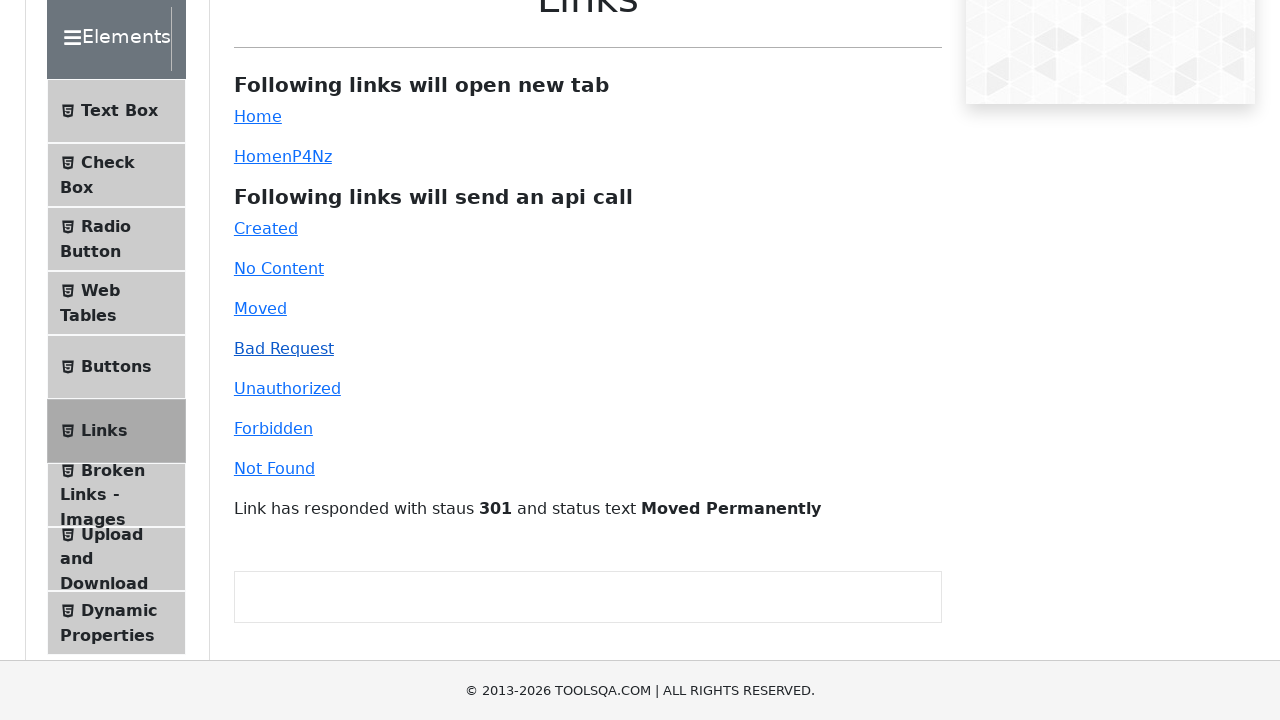

Waited 1 second after clicking 'bad-request' link
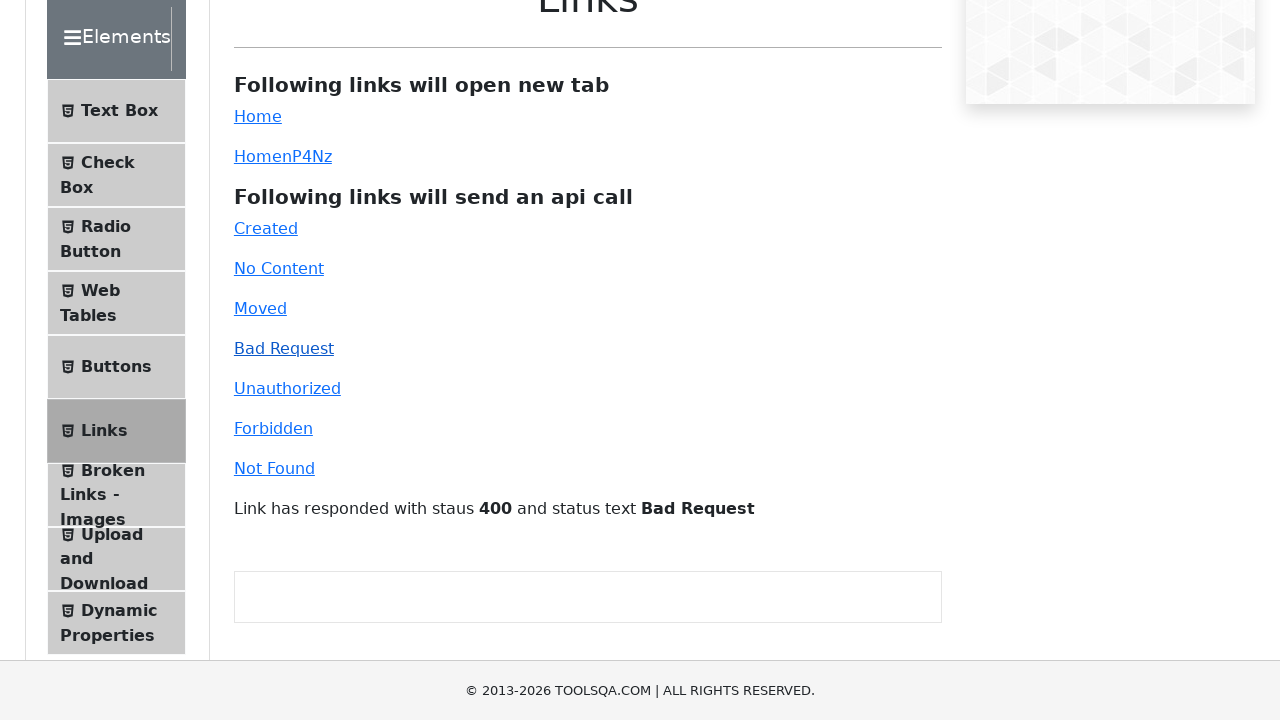

Clicked 'unauthorized' API link (401 response) at (287, 388) on #unauthorized
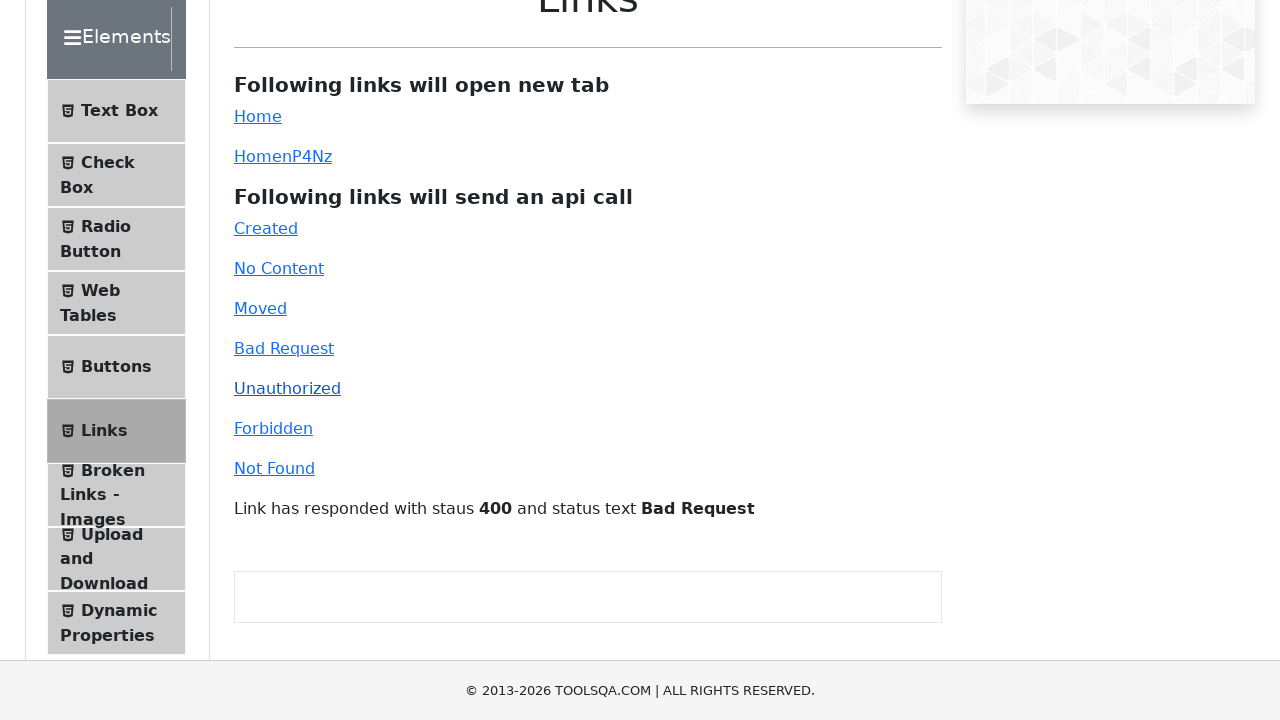

Waited 1 second after clicking 'unauthorized' link
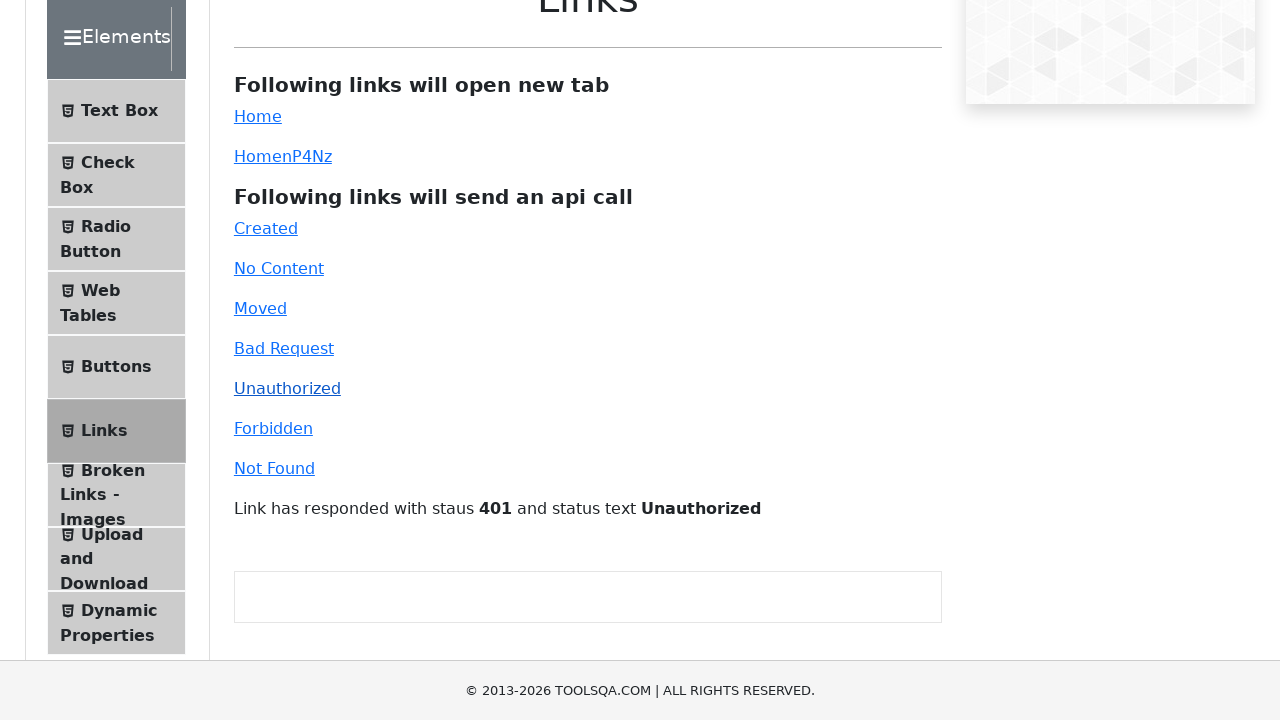

Clicked 'forbidden' API link (403 response) at (273, 428) on #forbidden
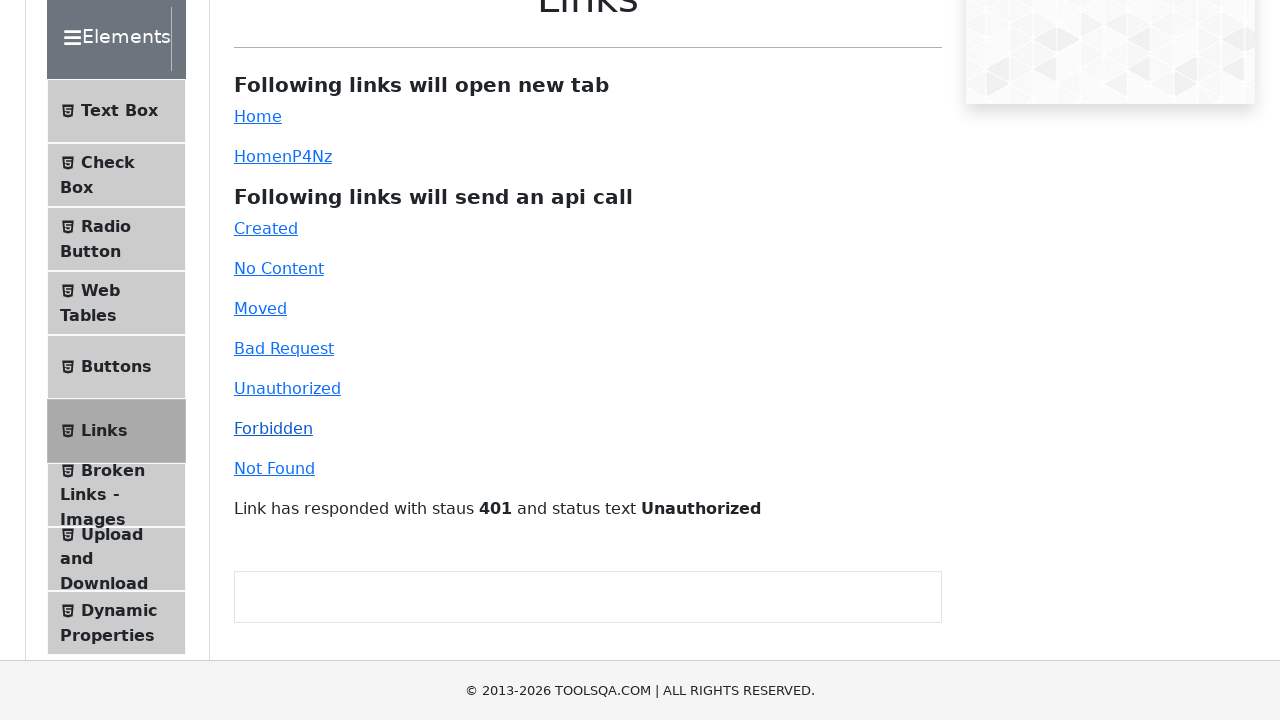

Waited 1 second after clicking 'forbidden' link
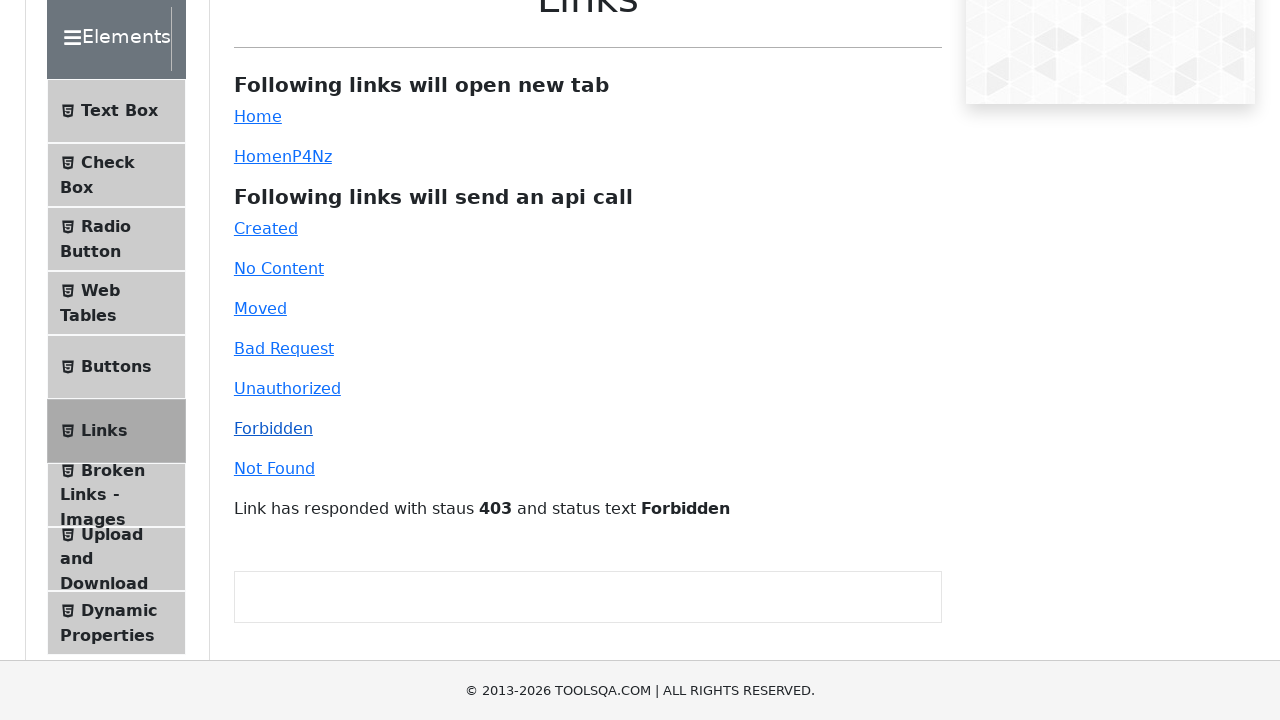

Clicked 'invalid-url' API link (404 response) at (274, 468) on #invalid-url
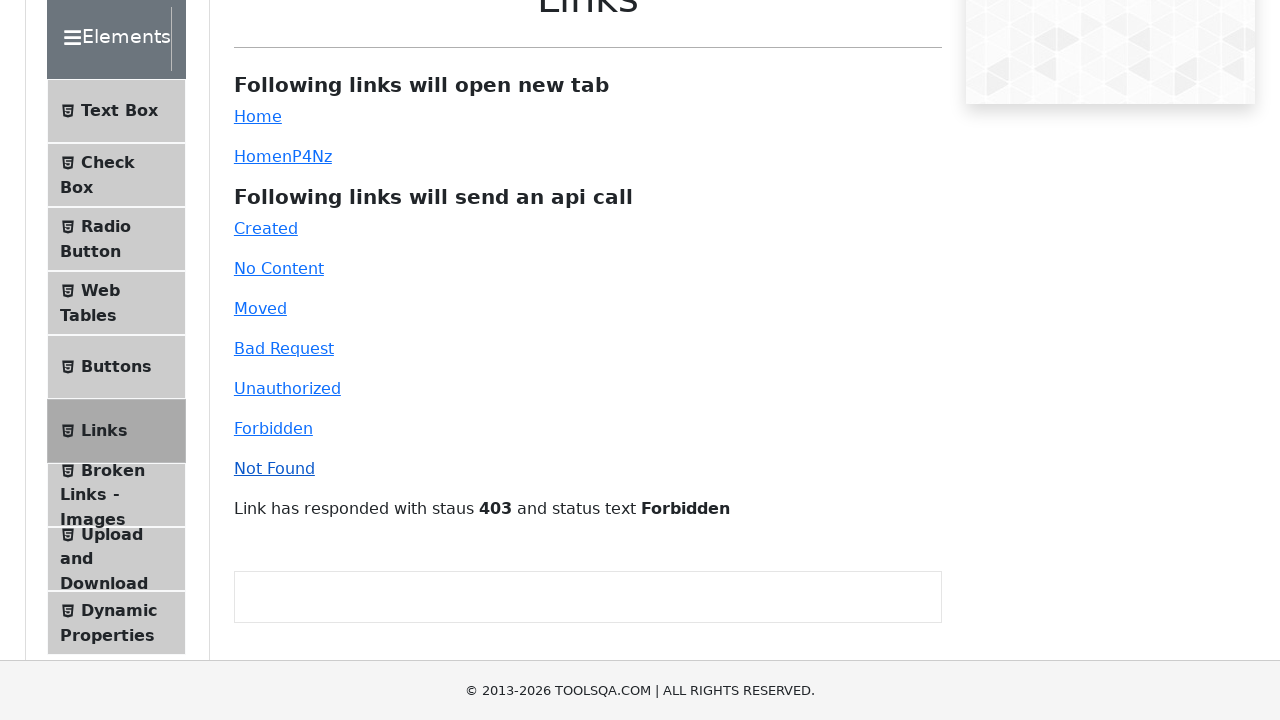

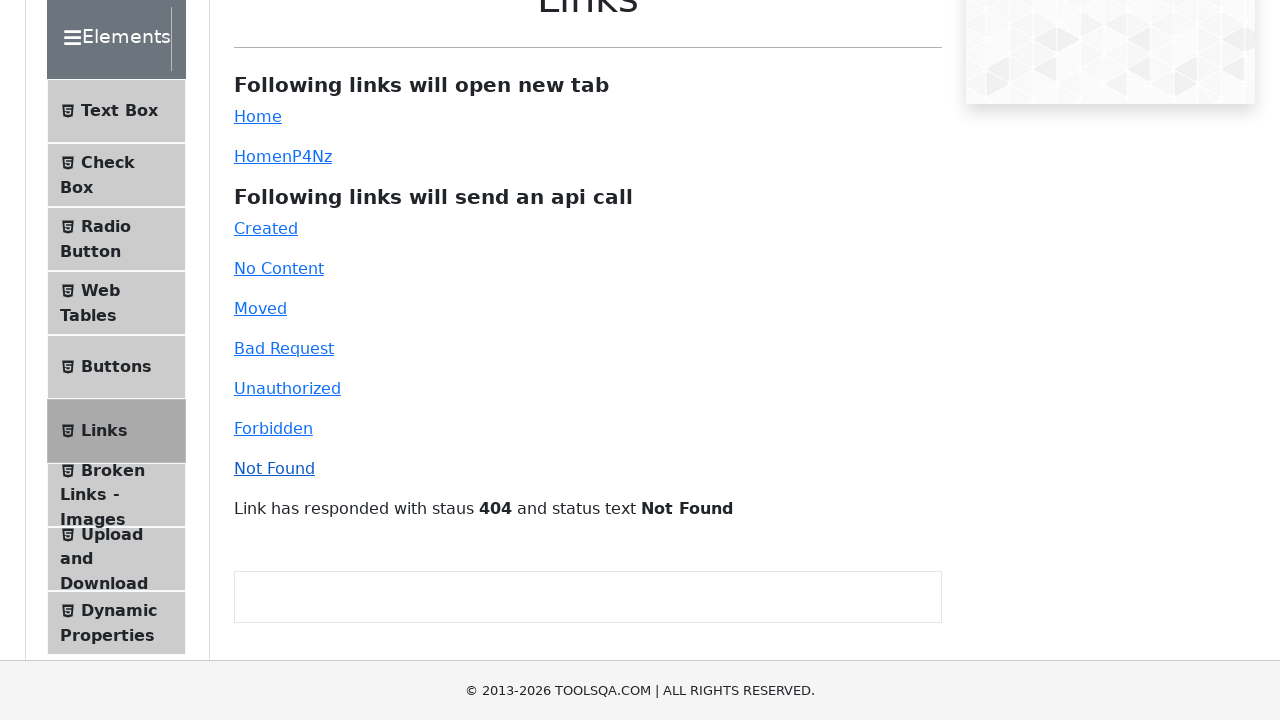